Verifies that the reviews section is present on the tennis page

Starting URL: https://www.sport-express.ru/tennis/fedcup/

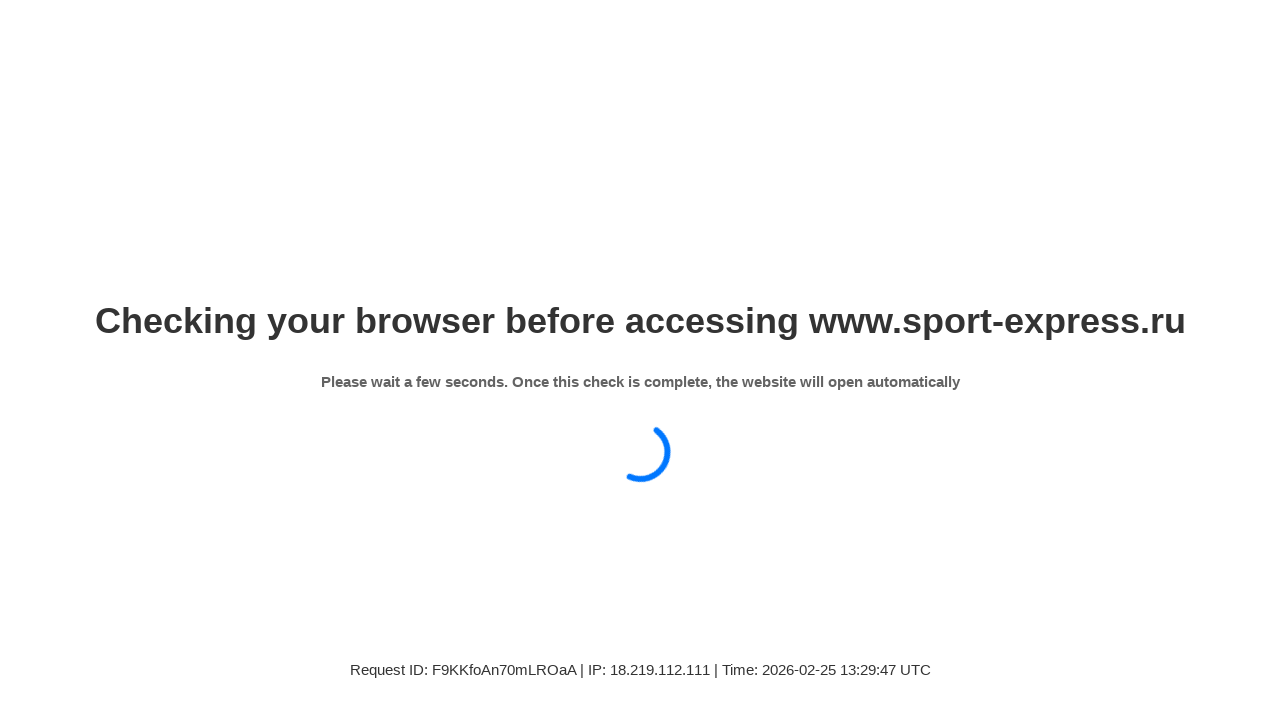

Waited for reviews section to load on FedCup tennis page
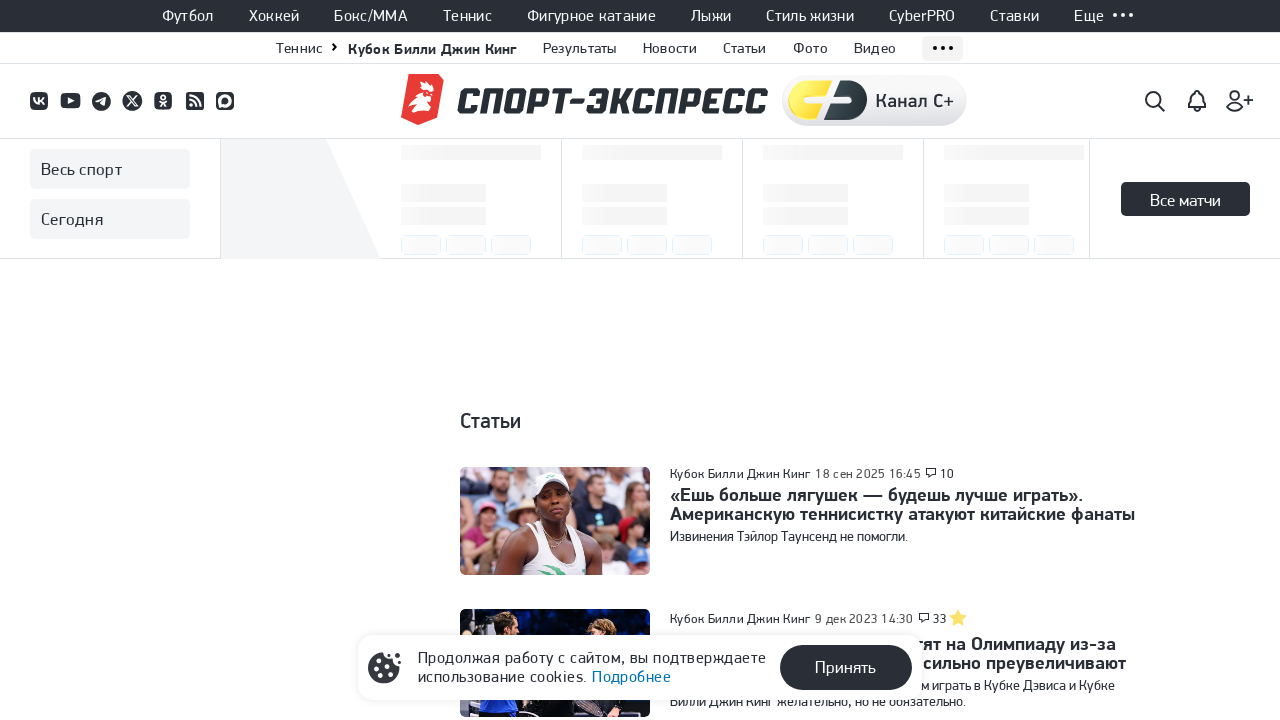

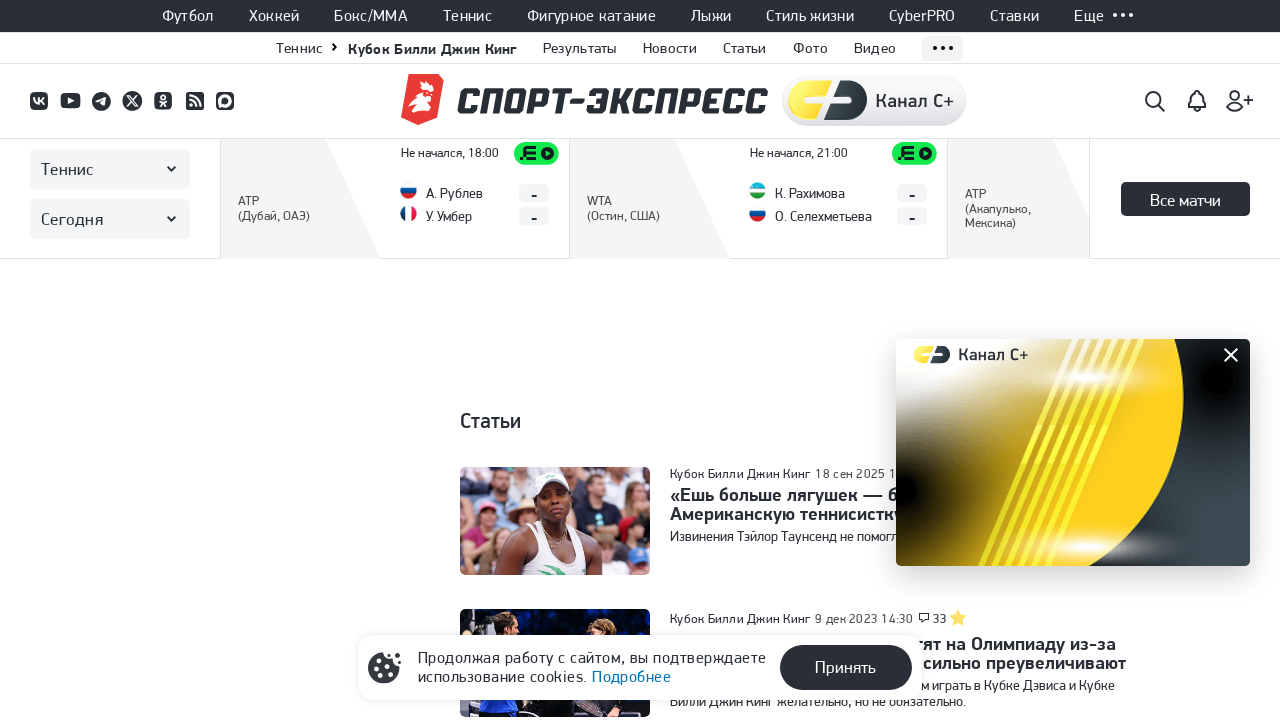